Tests that the Clear completed button displays correct text when items are completed

Starting URL: https://demo.playwright.dev/todomvc

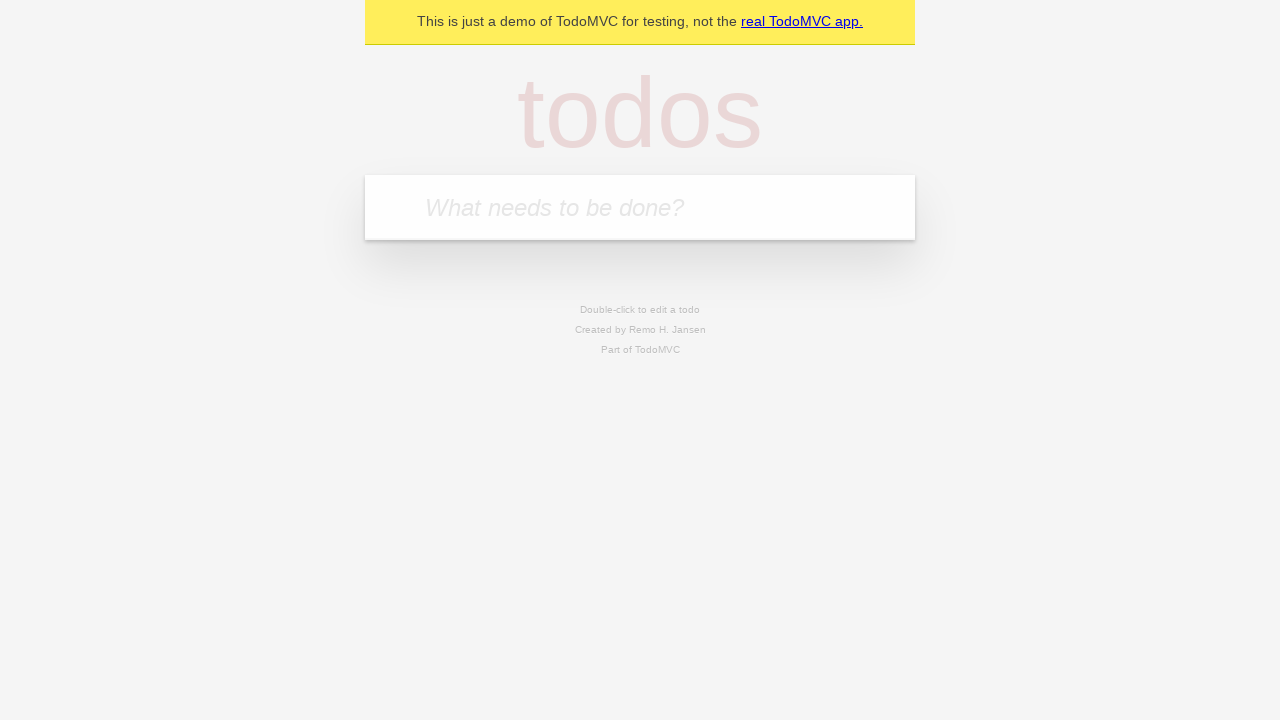

Filled todo input with 'buy some cheese' on internal:attr=[placeholder="What needs to be done?"i]
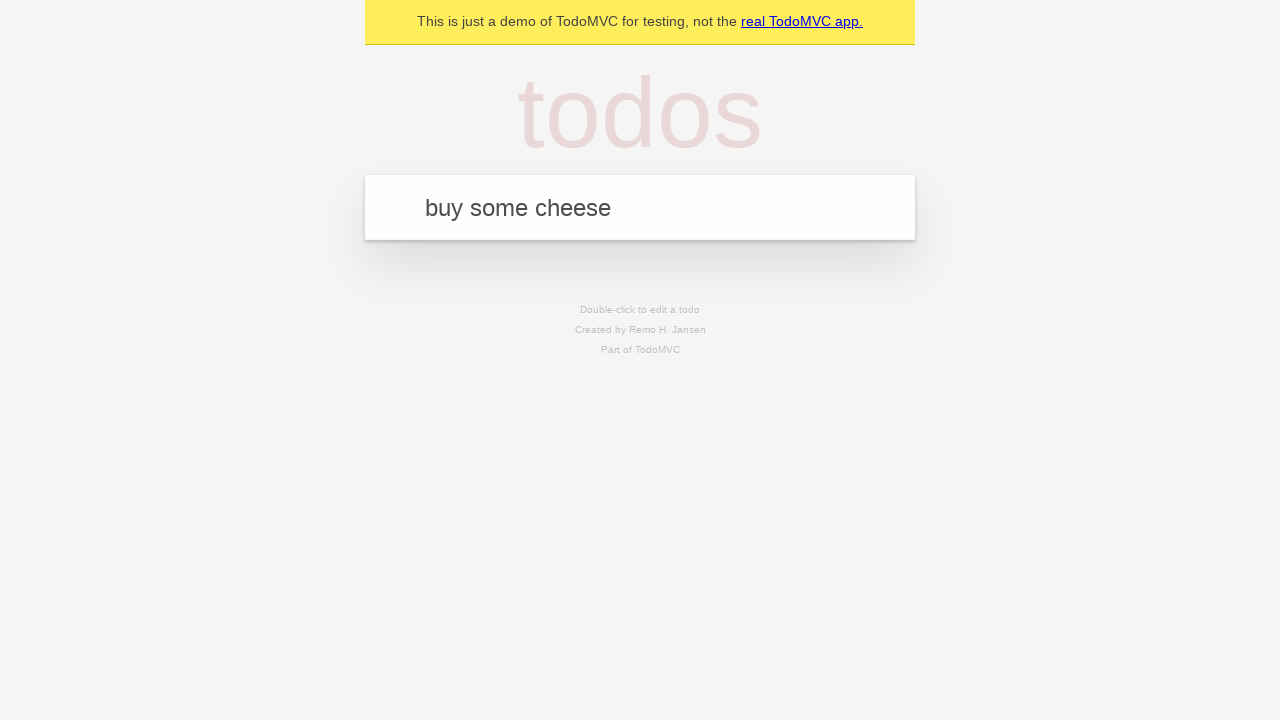

Pressed Enter to create first todo item on internal:attr=[placeholder="What needs to be done?"i]
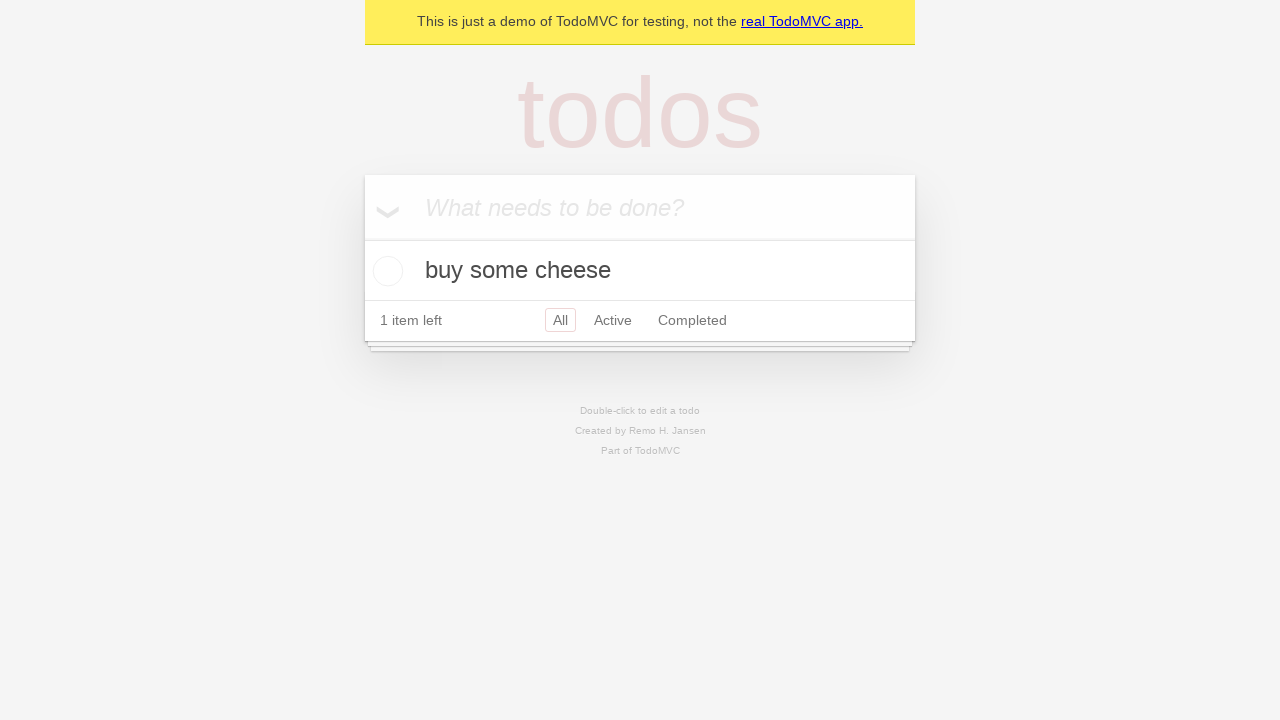

Filled todo input with 'feed the cat' on internal:attr=[placeholder="What needs to be done?"i]
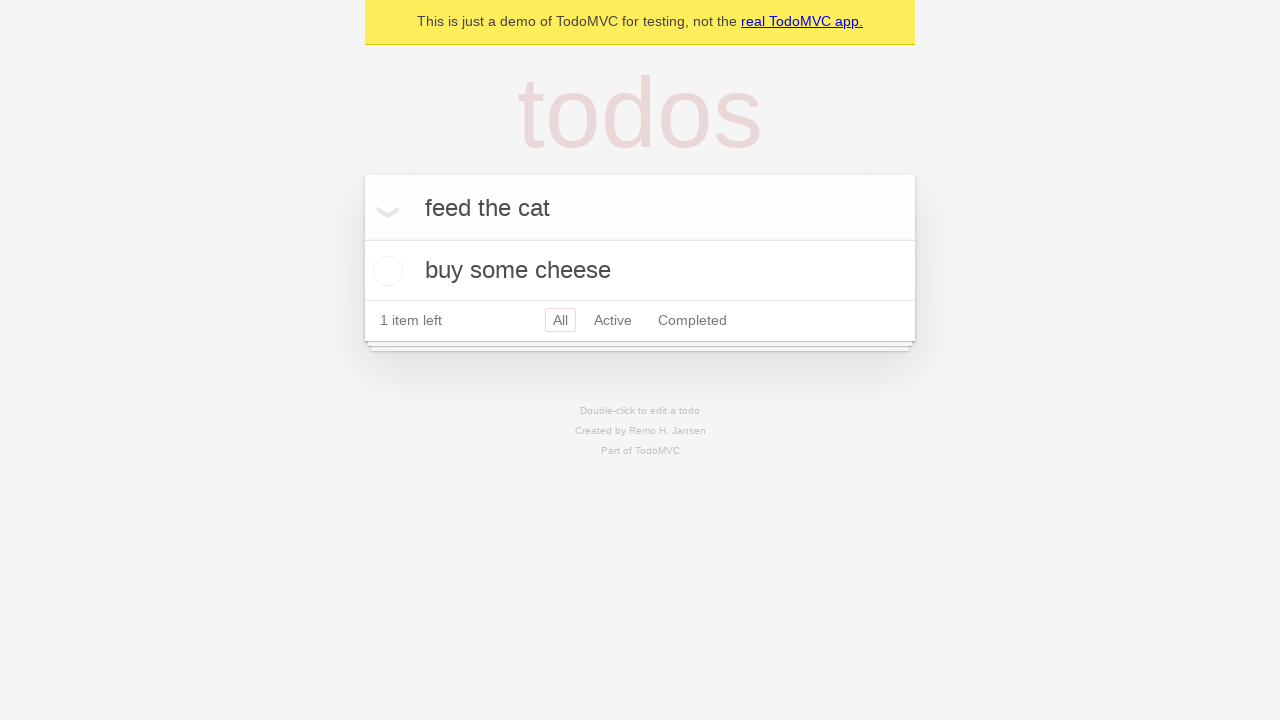

Pressed Enter to create second todo item on internal:attr=[placeholder="What needs to be done?"i]
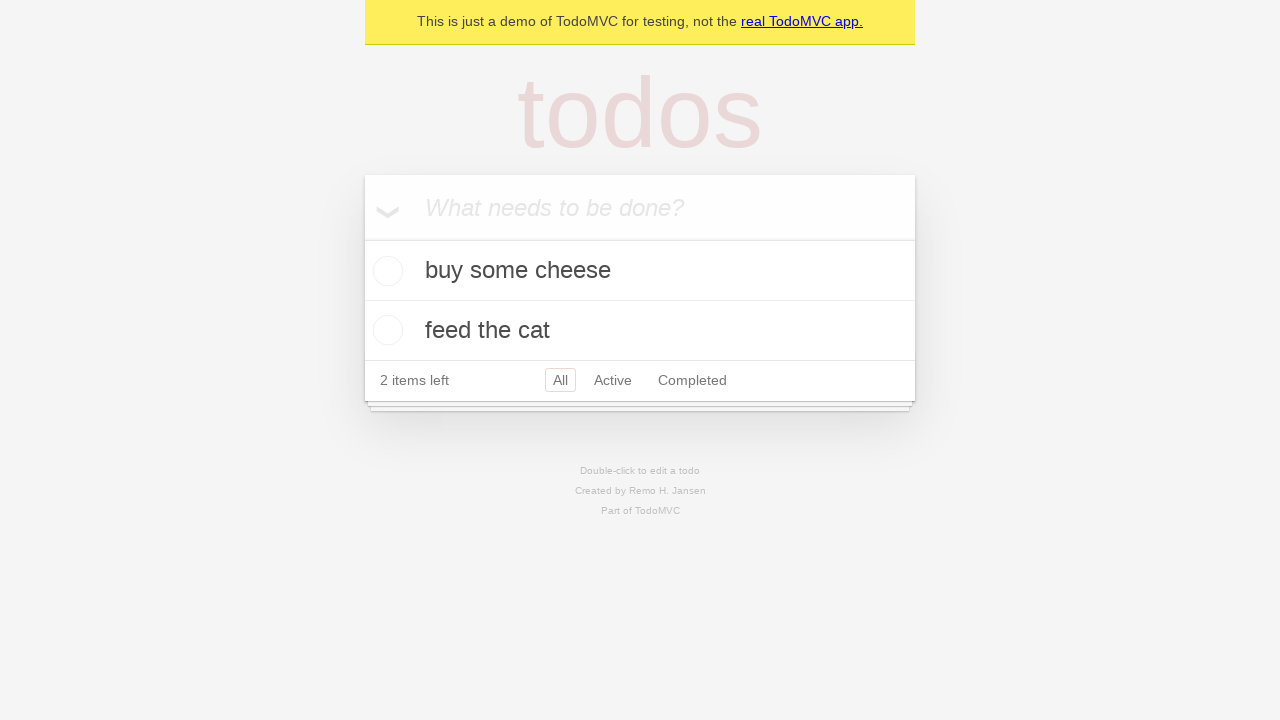

Filled todo input with 'book a doctors appointment' on internal:attr=[placeholder="What needs to be done?"i]
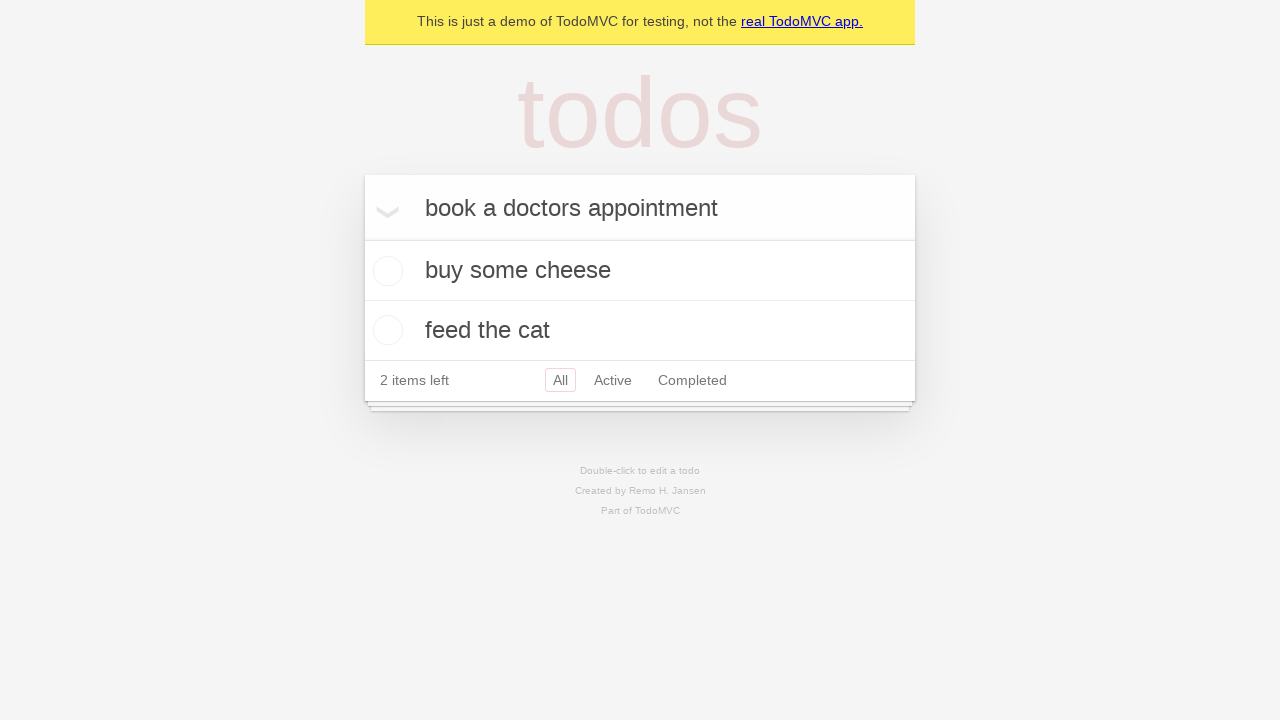

Pressed Enter to create third todo item on internal:attr=[placeholder="What needs to be done?"i]
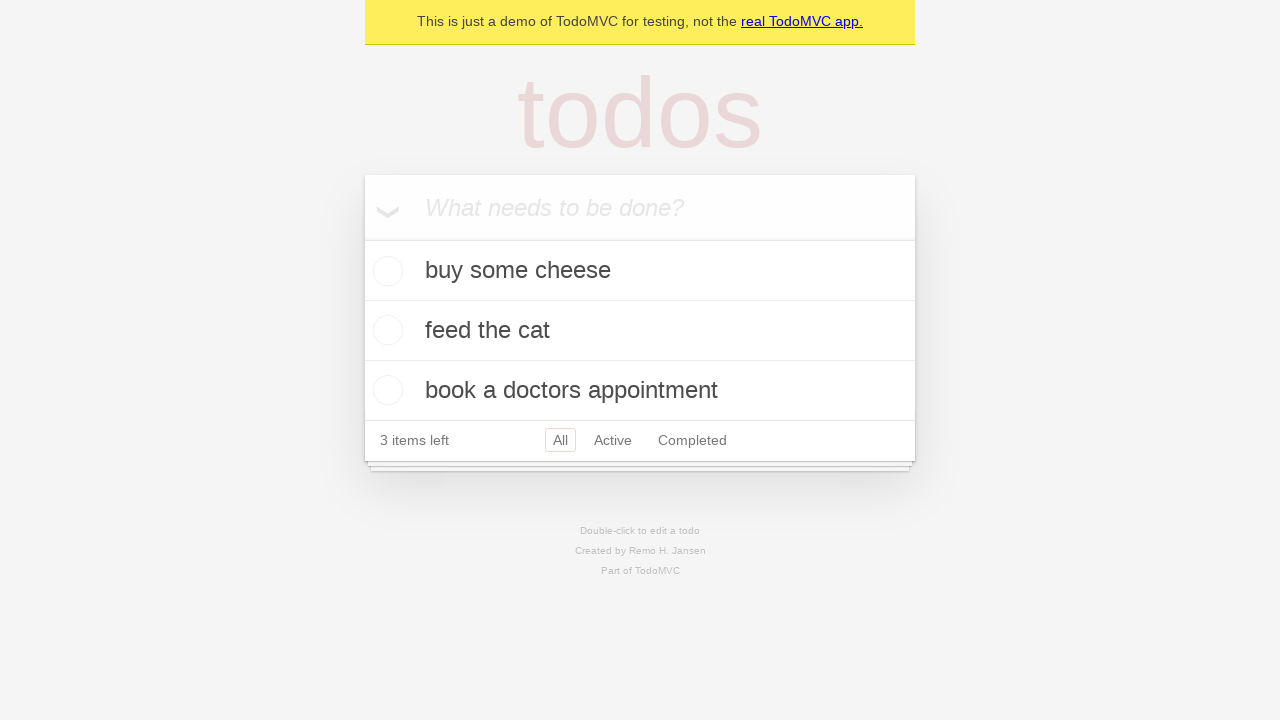

Checked the first todo item as completed at (385, 271) on .todo-list li .toggle >> nth=0
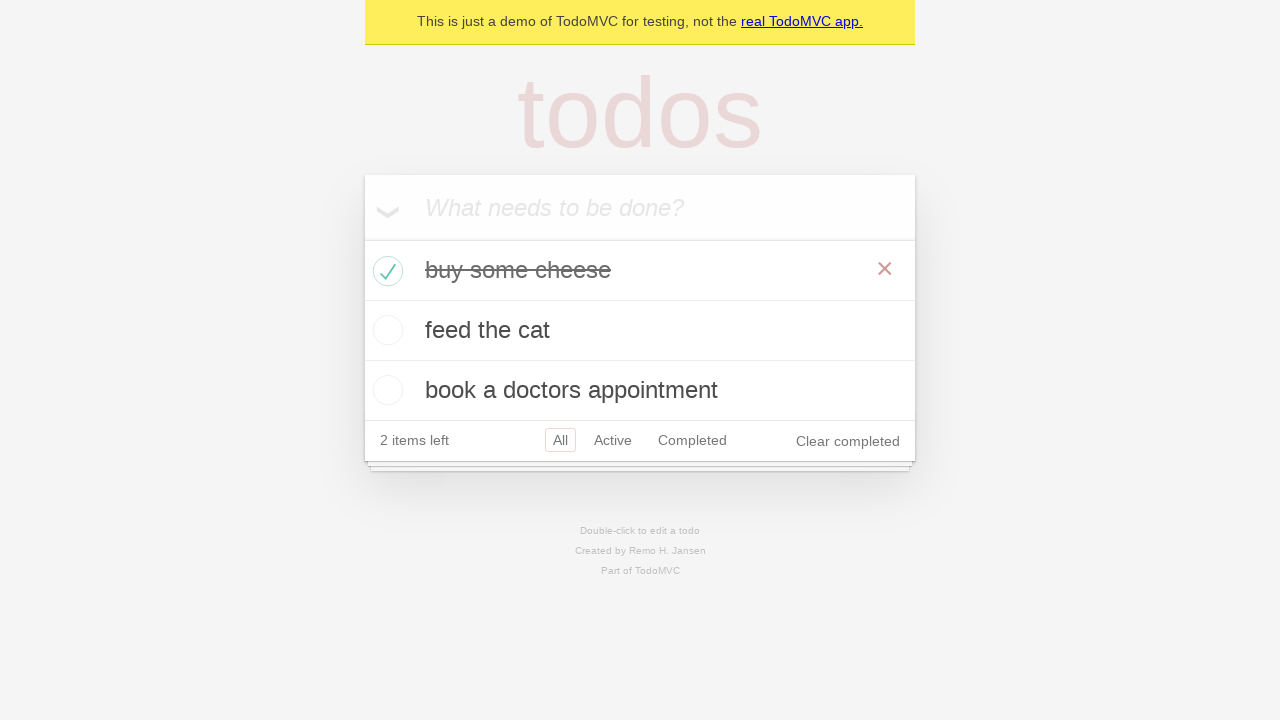

Clear completed button is now visible
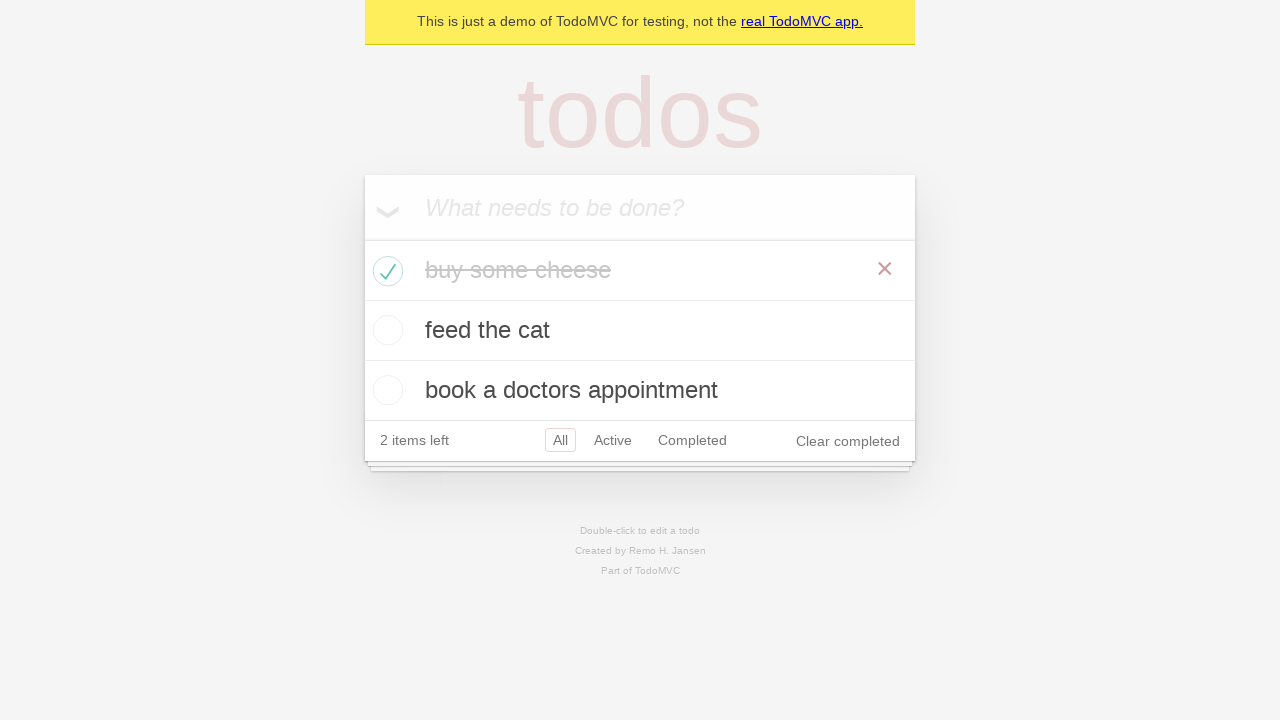

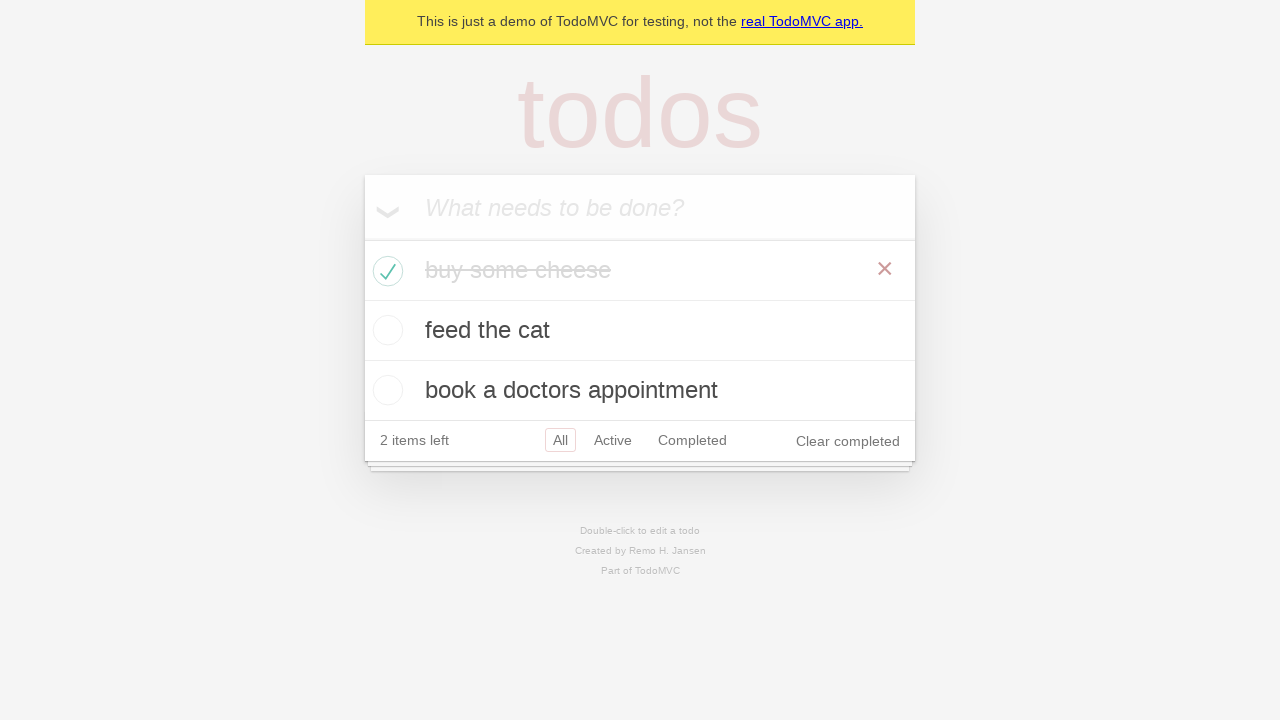